Navigates to the NDTV news website homepage. This is a minimal test that only opens the page without any further interactions.

Starting URL: https://www.ndtv.com

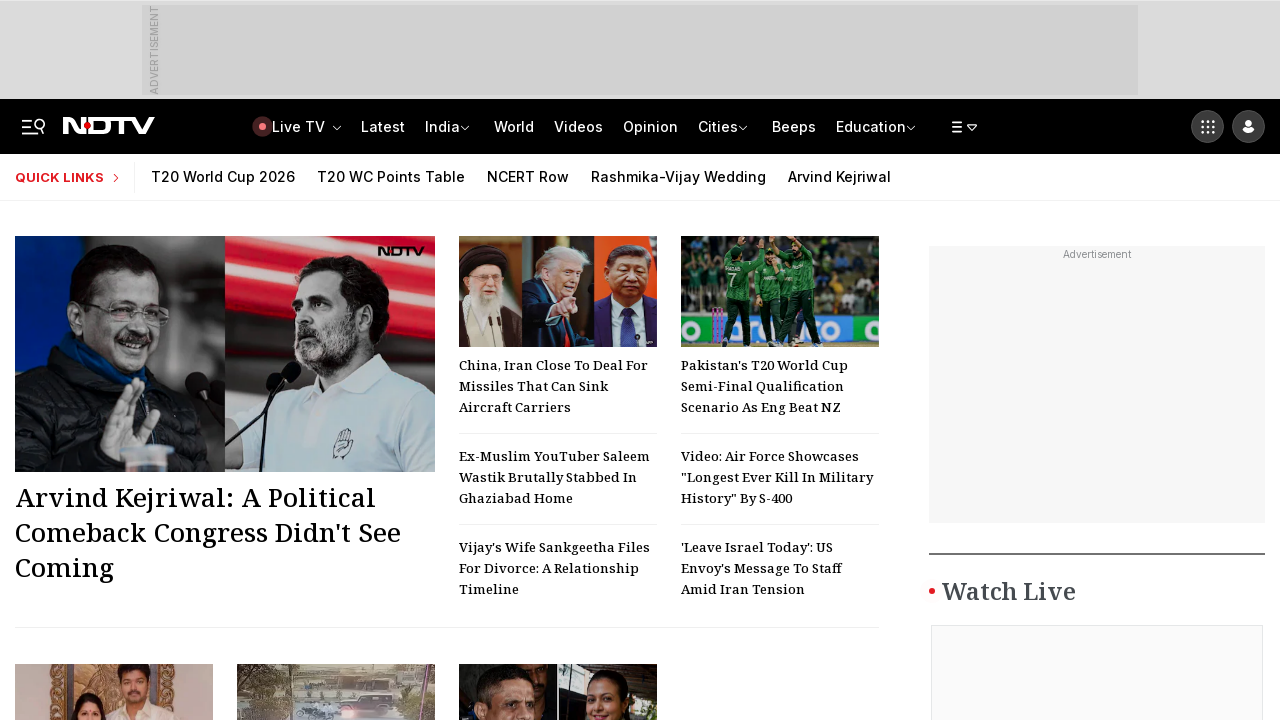

NDTV homepage loaded (domcontentloaded state reached)
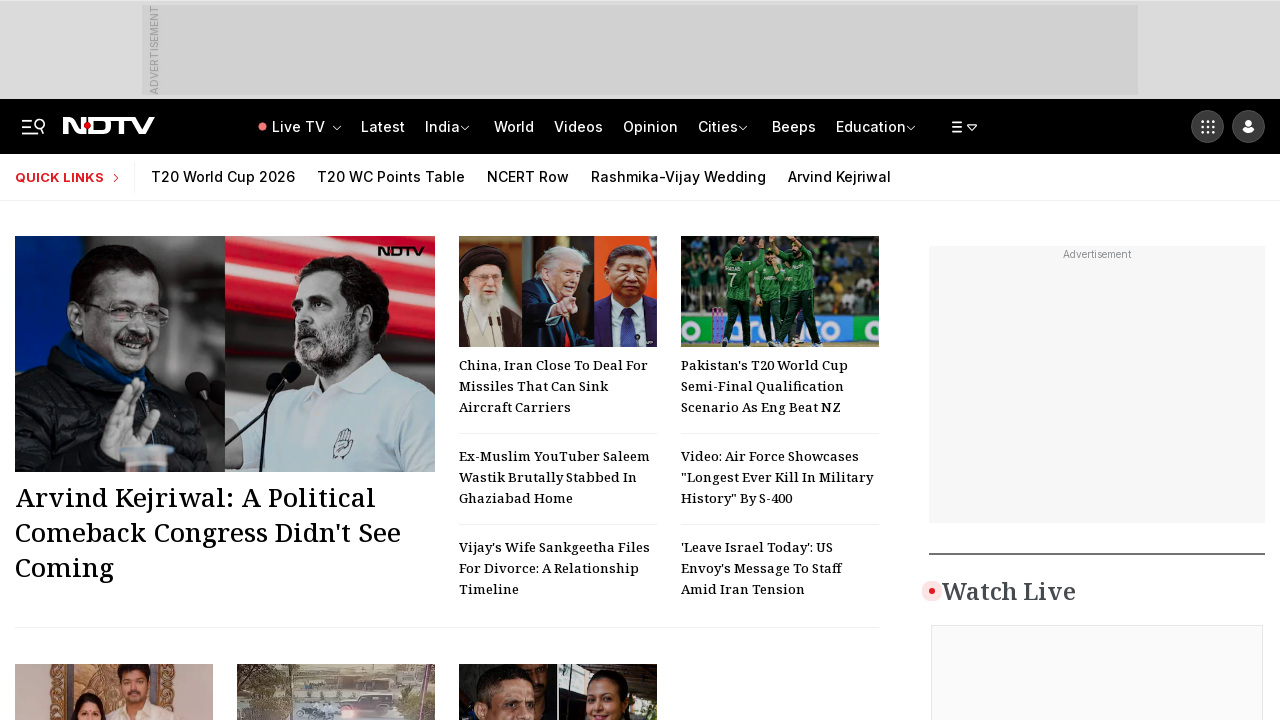

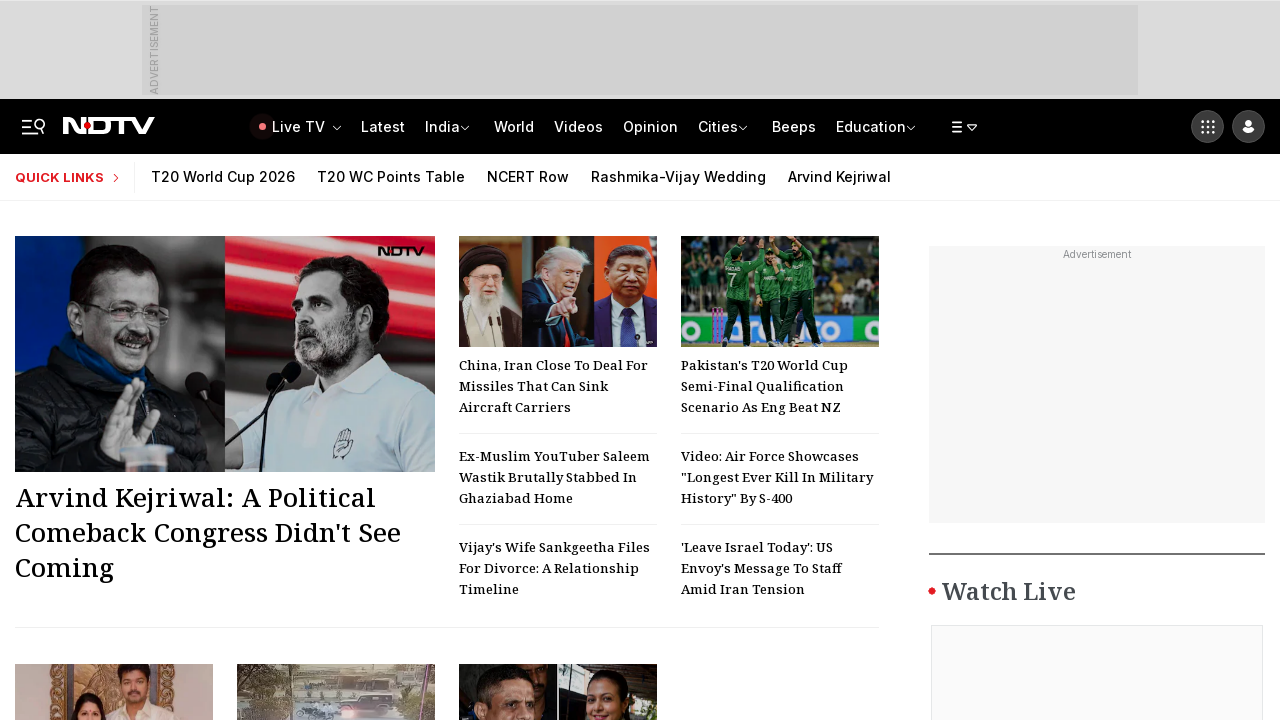